Tests drag and drop functionality on the jQuery UI droppable demo page by dragging an element onto a drop target within an iframe

Starting URL: https://jqueryui.com/droppable

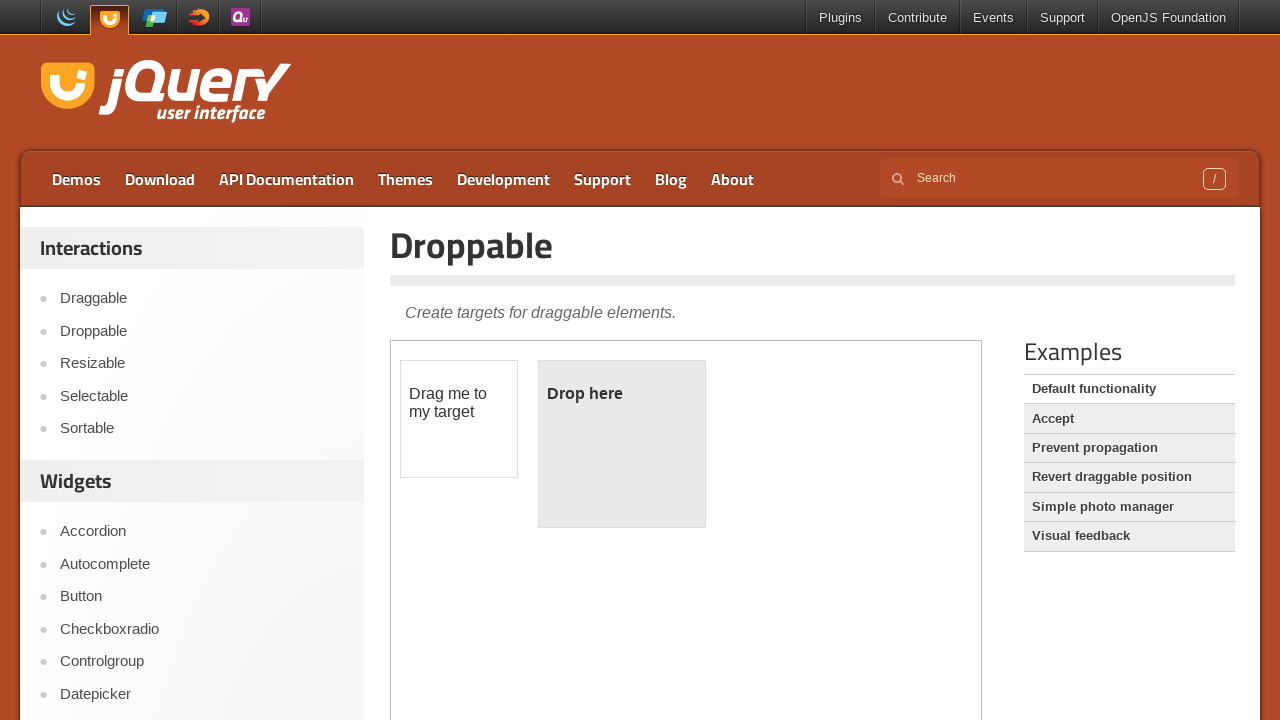

Located the demo iframe on the jQuery UI droppable page
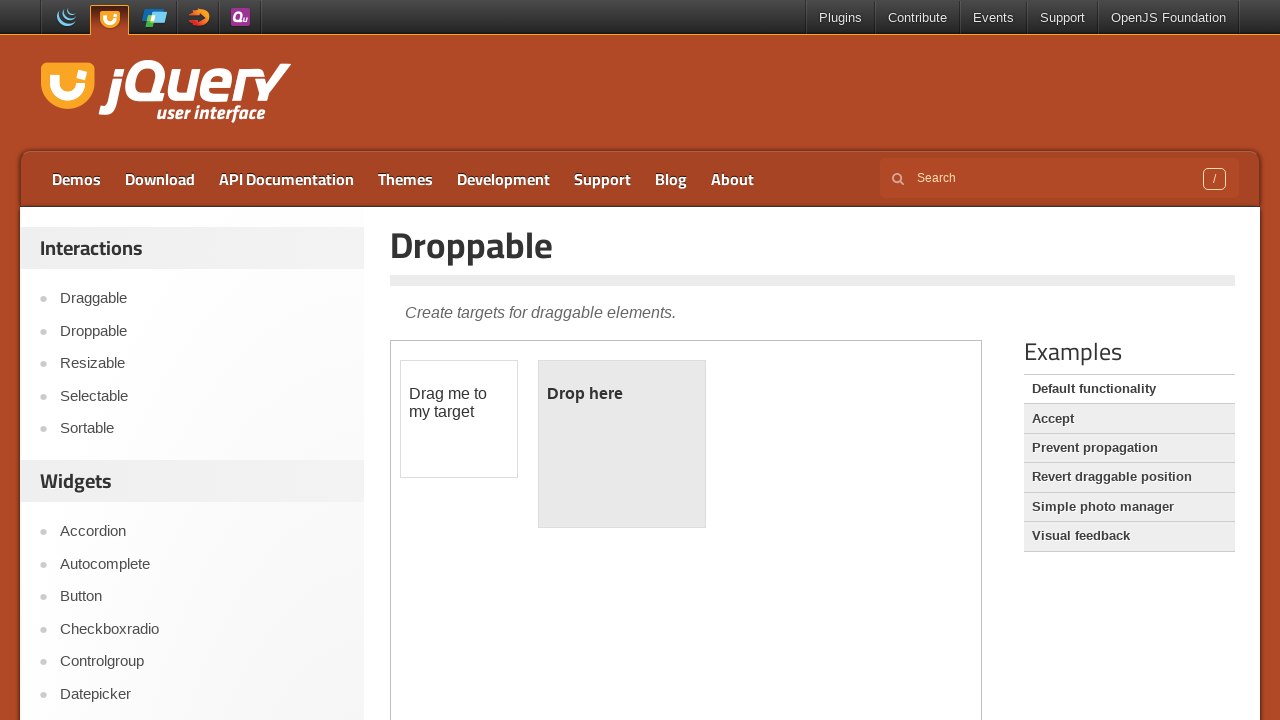

Located the draggable element within the iframe
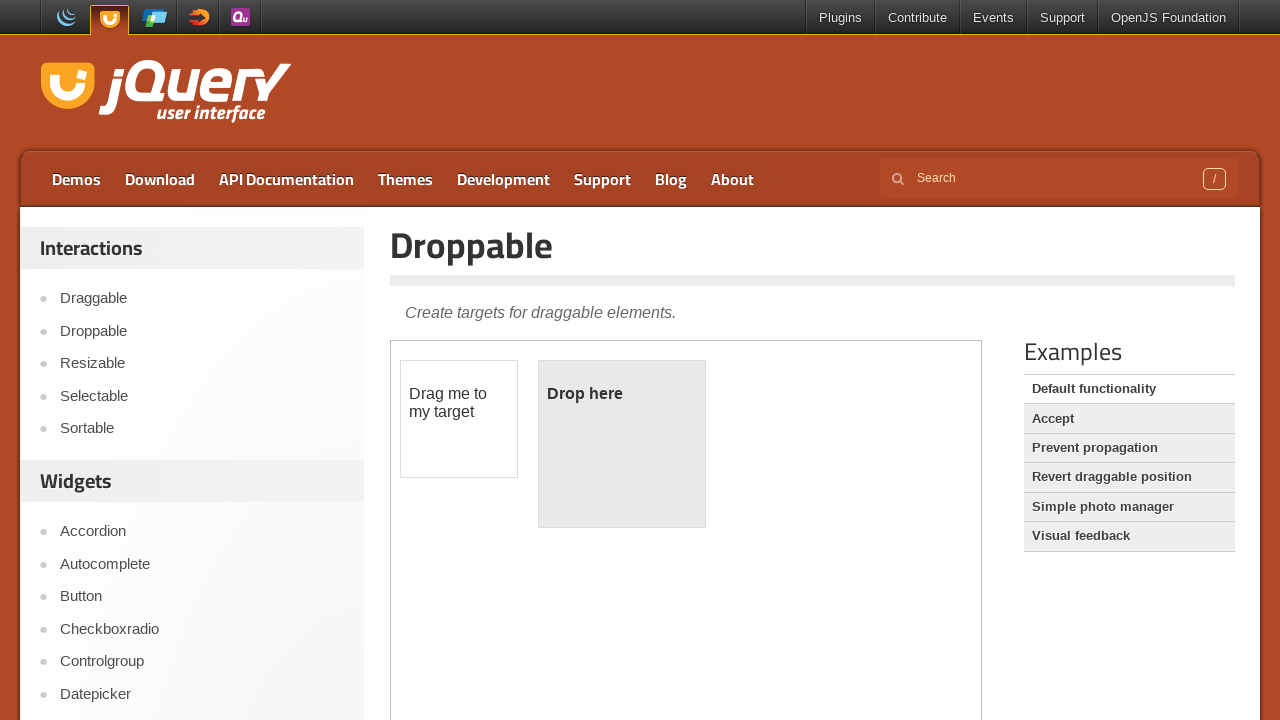

Located the droppable target element within the iframe
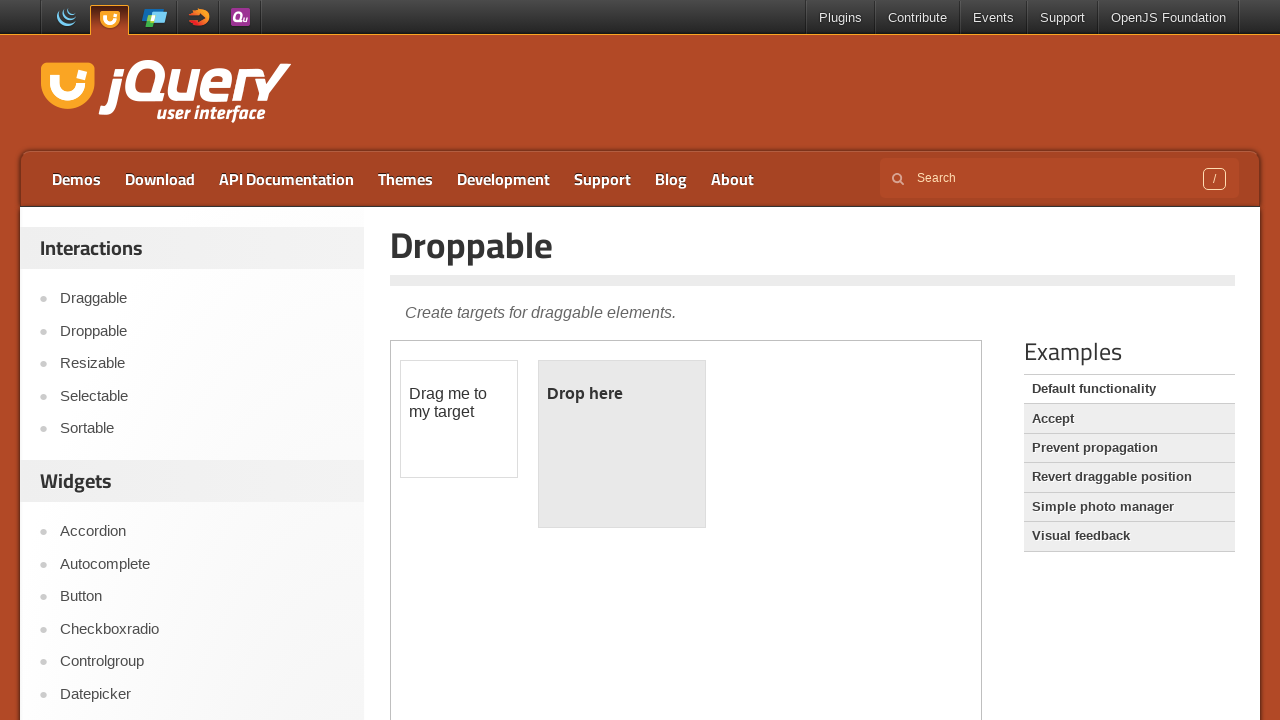

Dragged the draggable element onto the droppable target at (622, 444)
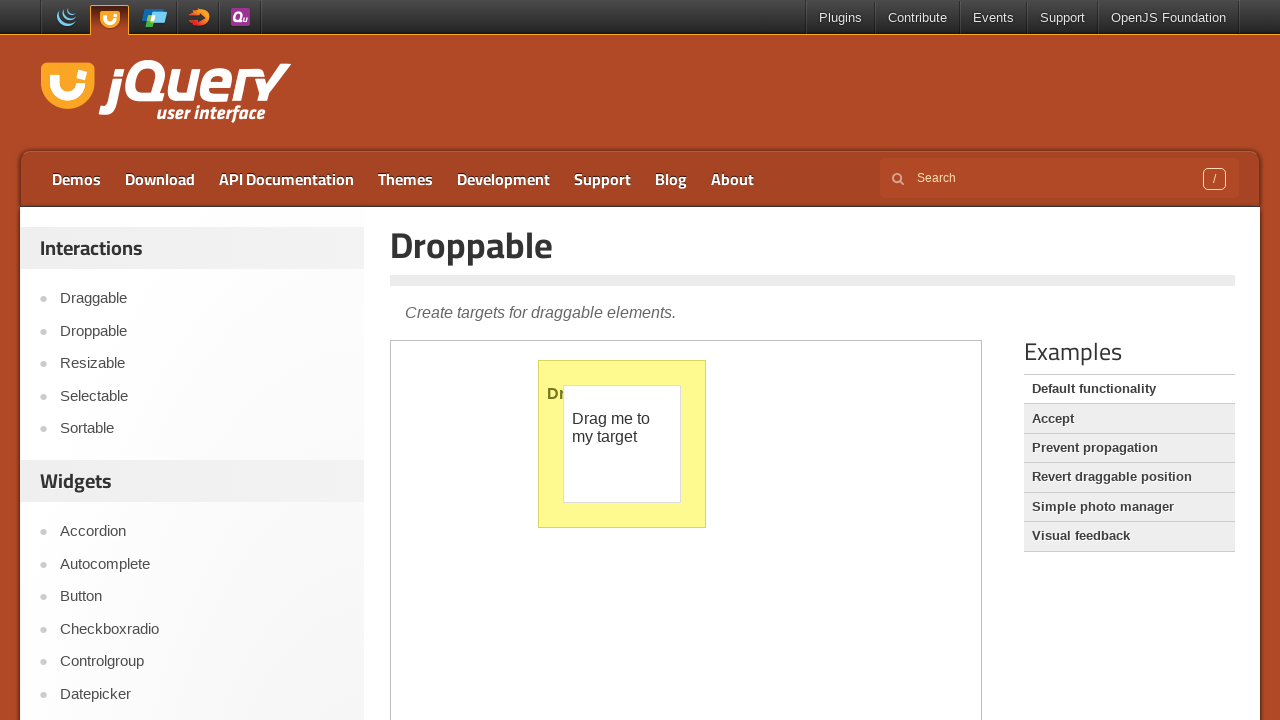

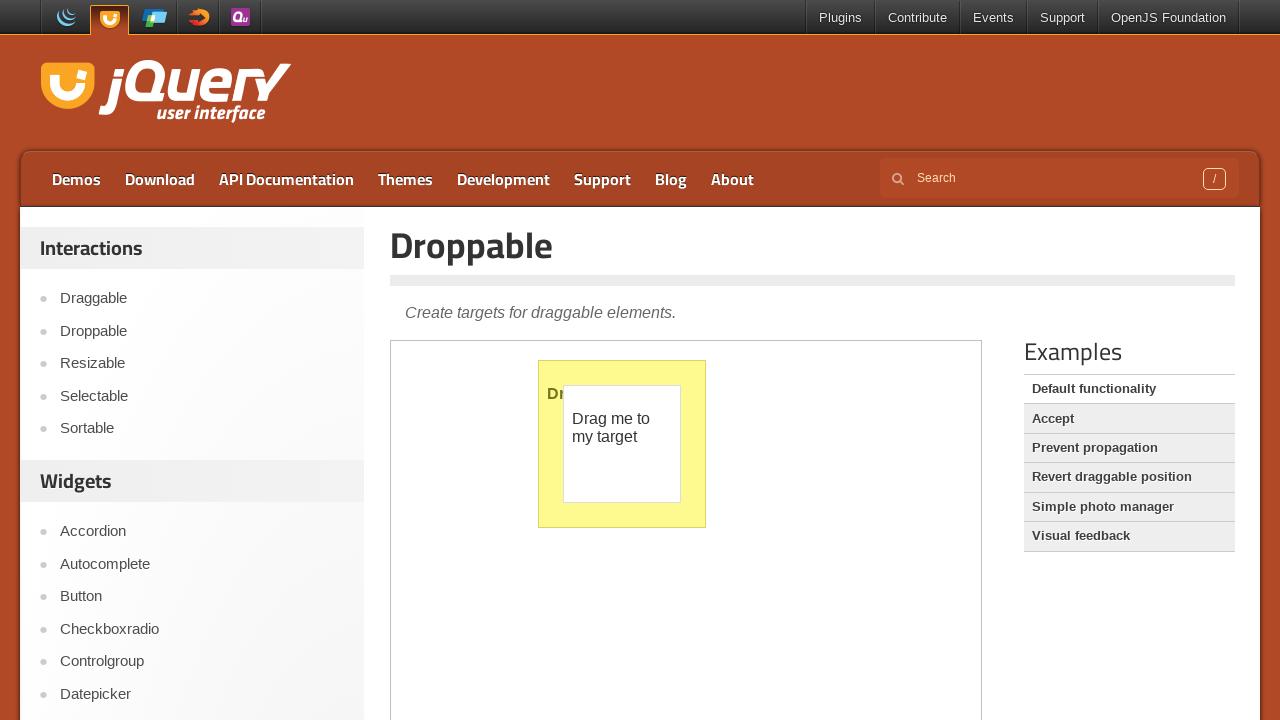